Tests JavaScript simple alert functionality by clicking a button that triggers an alert and then accepting/dismissing the alert dialog

Starting URL: https://seleniumautomationpractice.blogspot.com/2018/01/blog-post.html

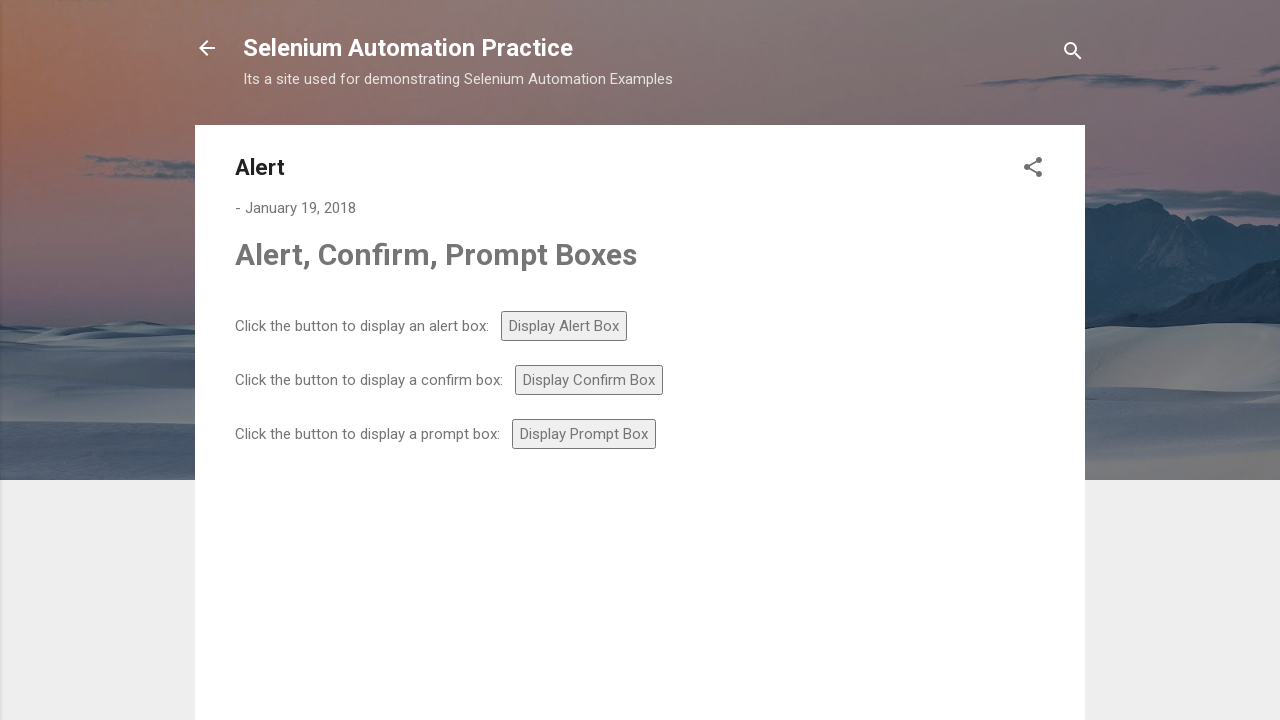

Clicked alert button to trigger simple alert dialog at (564, 326) on #alert
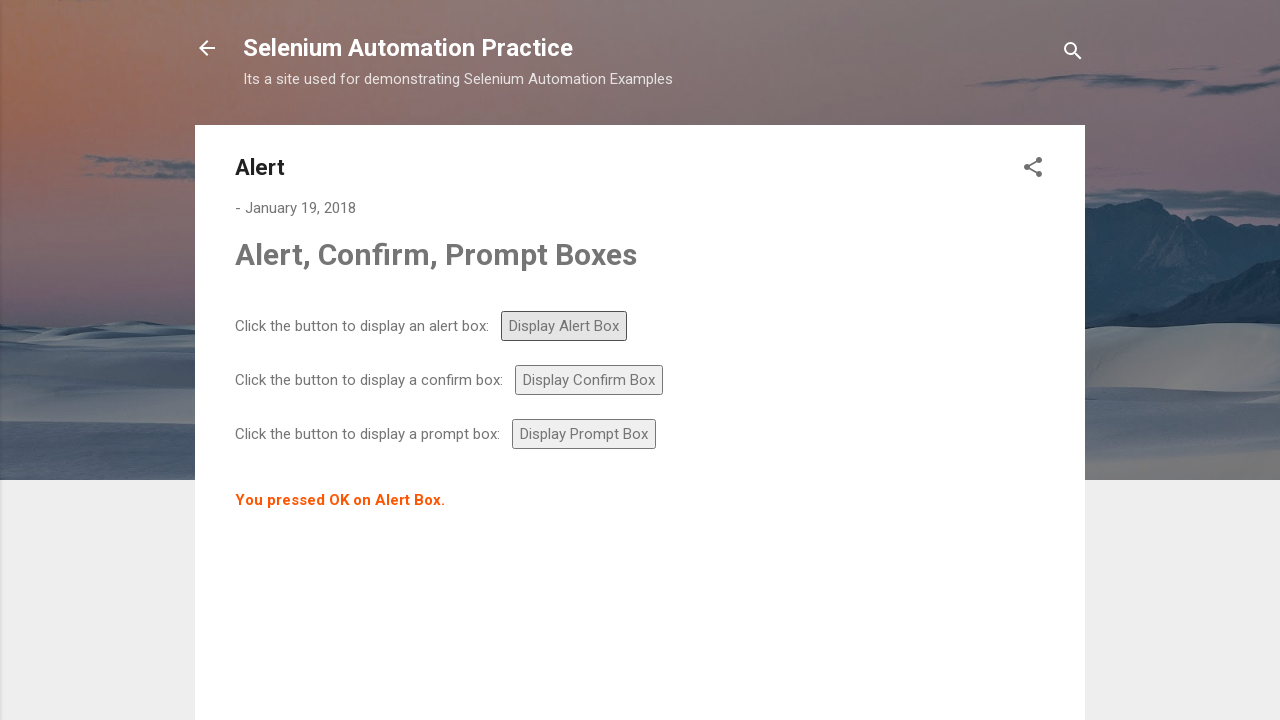

Set up dialog handler to accept alert
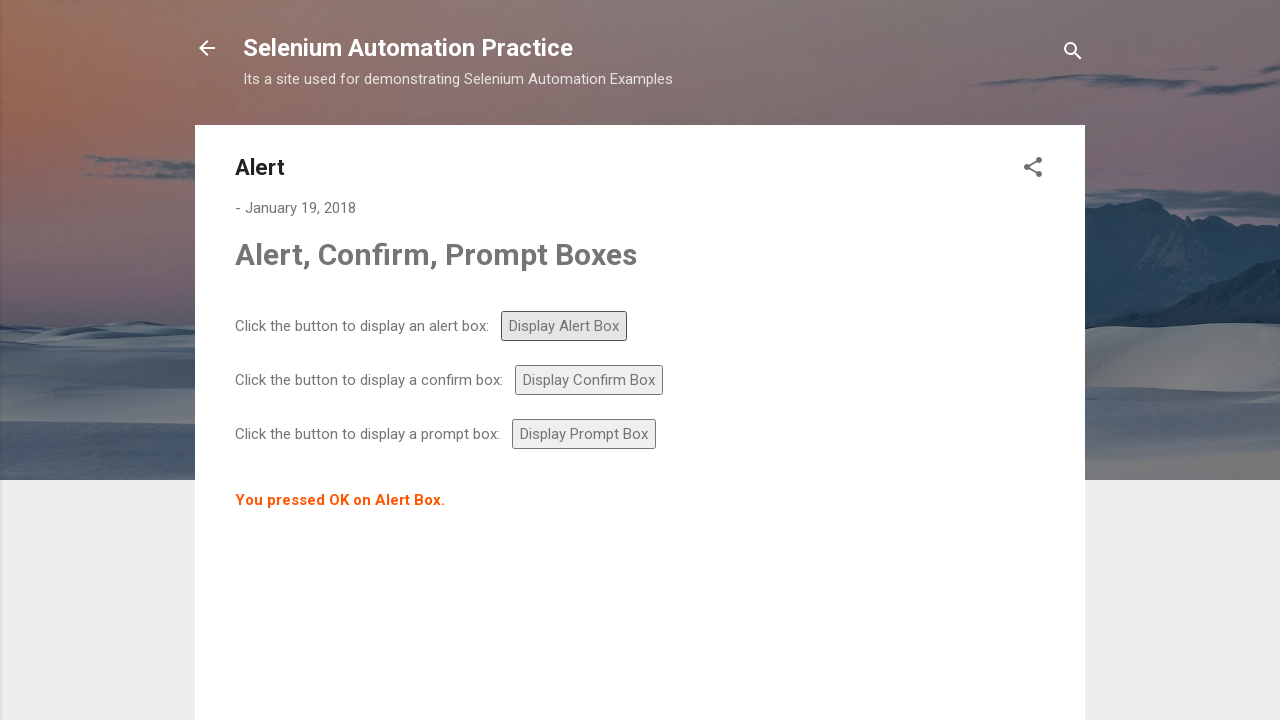

Waited 1000ms for alert to be processed
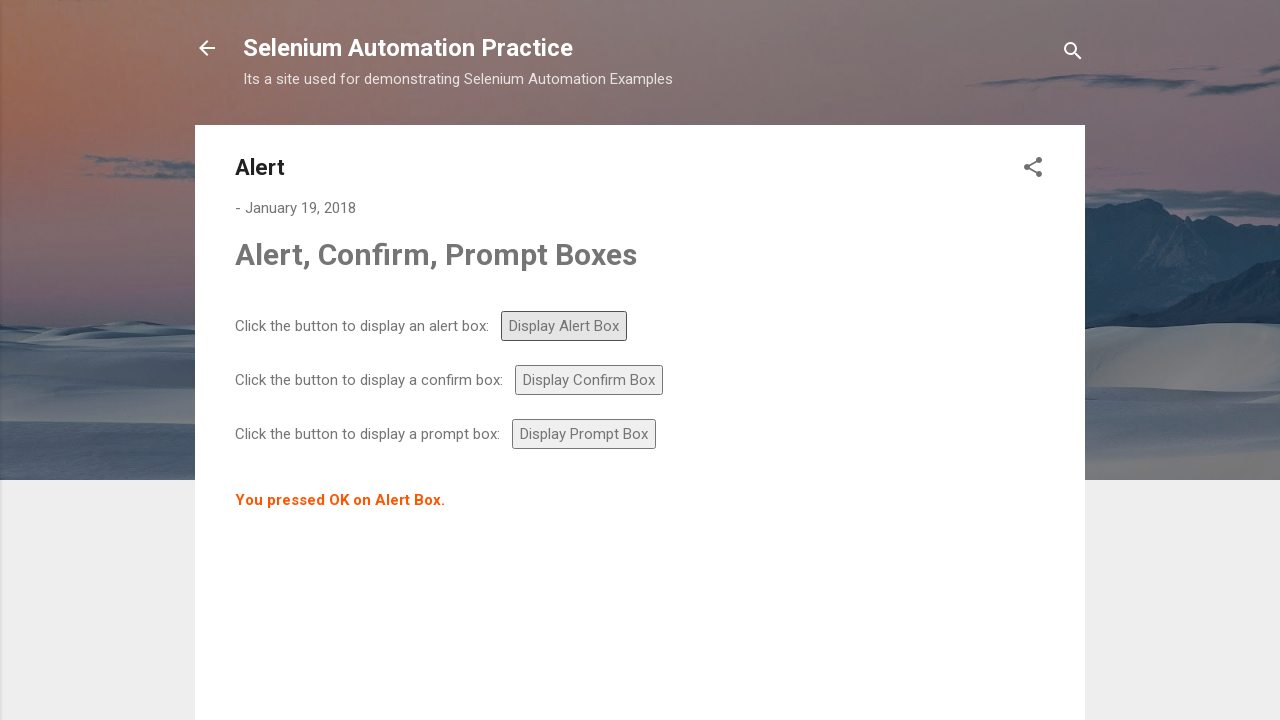

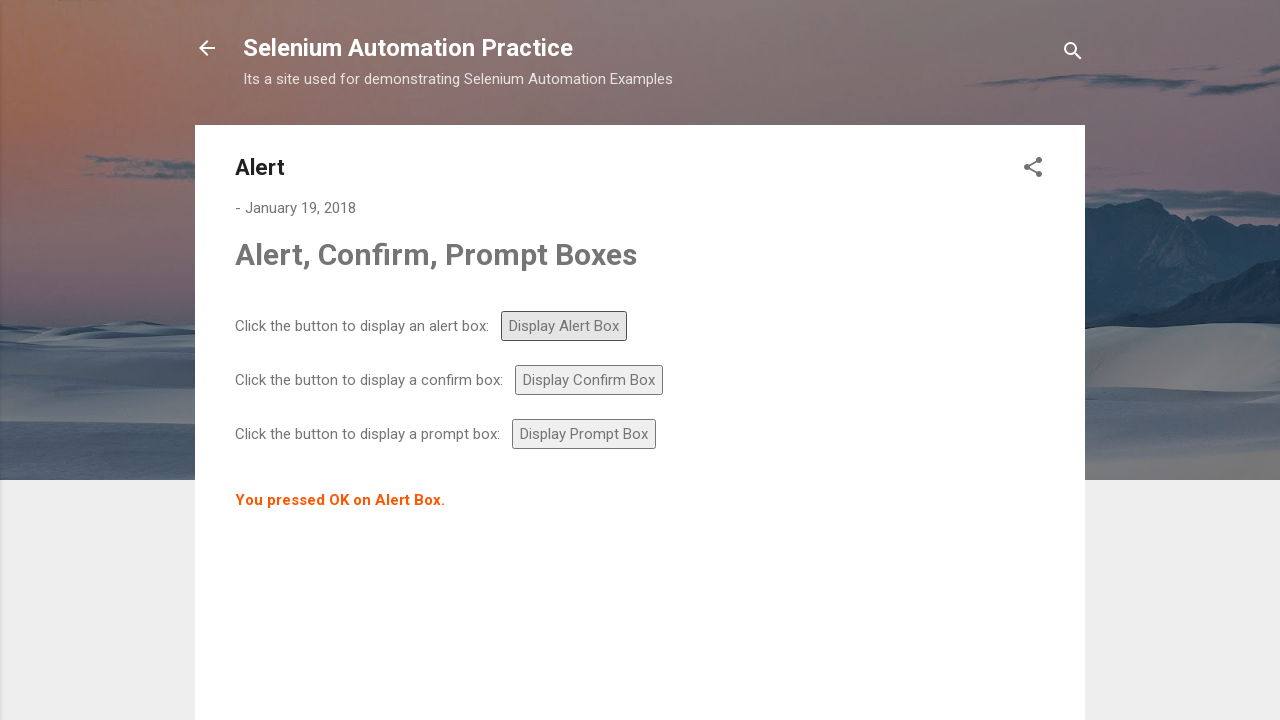